Tests a math quiz page by reading two numbers, calculating their sum, selecting the answer from a dropdown, and clicking submit

Starting URL: http://suninjuly.github.io/selects2.html

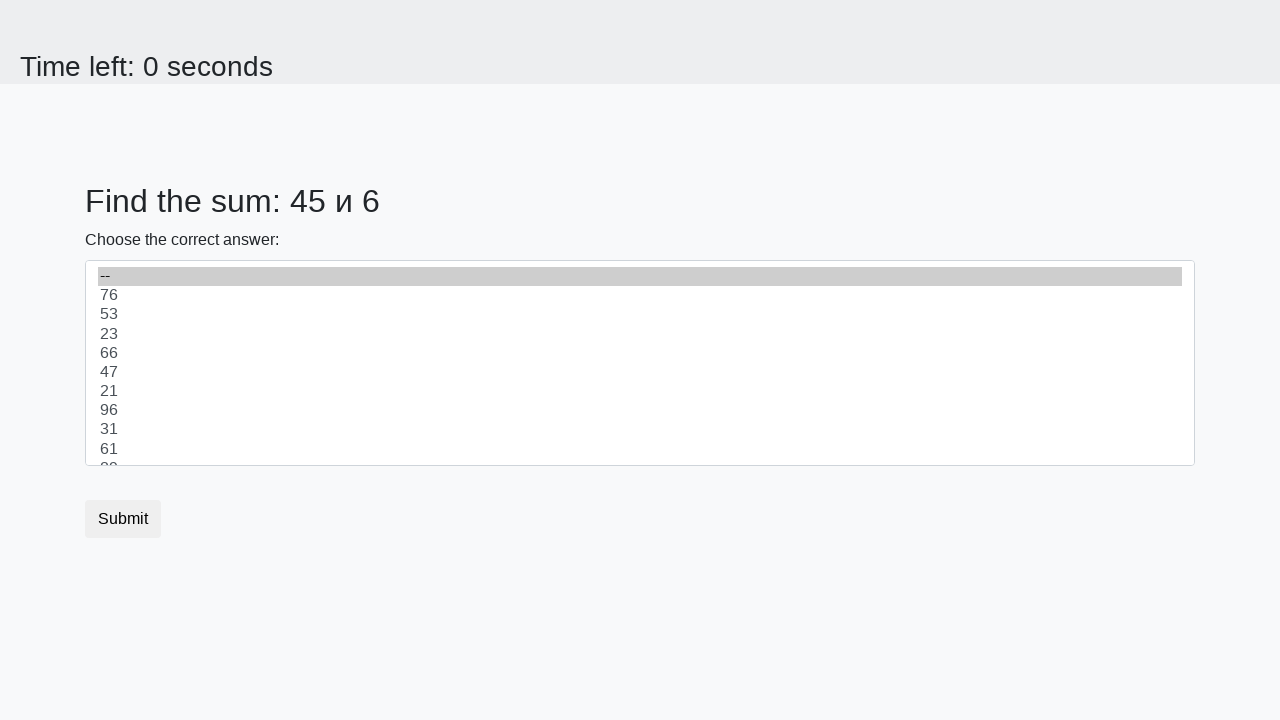

Retrieved first number from #num1 element
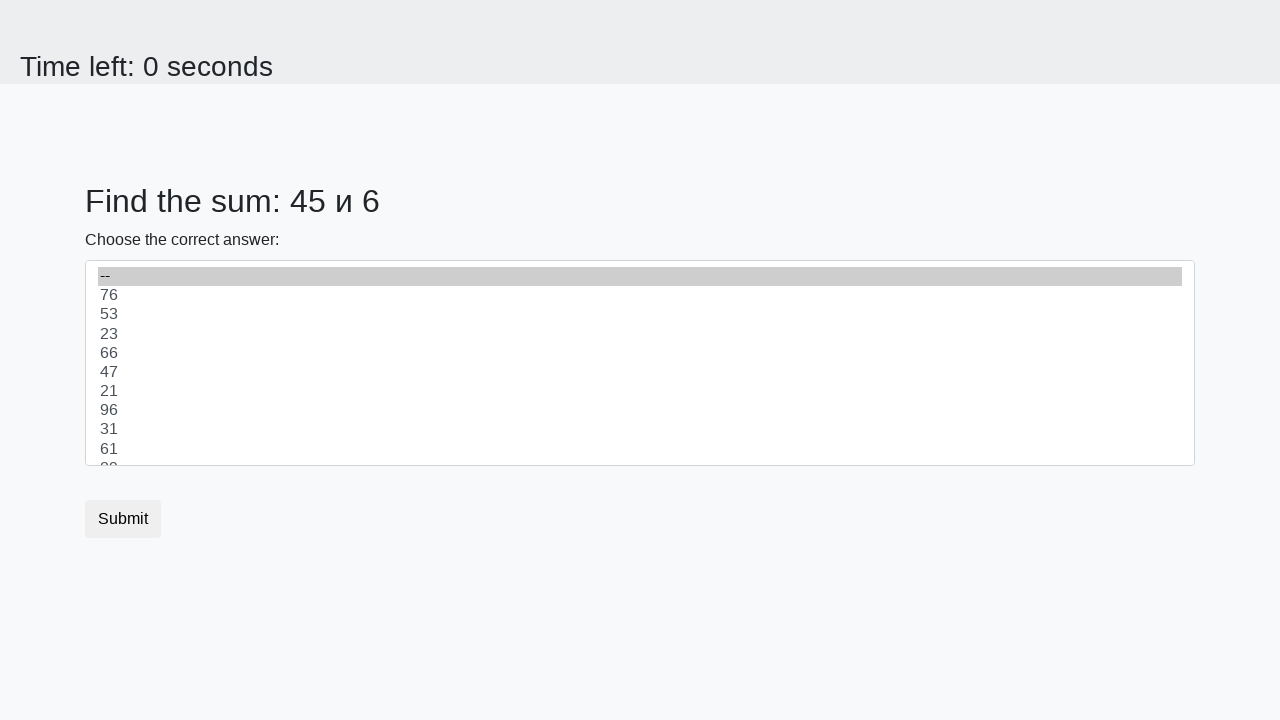

Retrieved second number from #num2 element
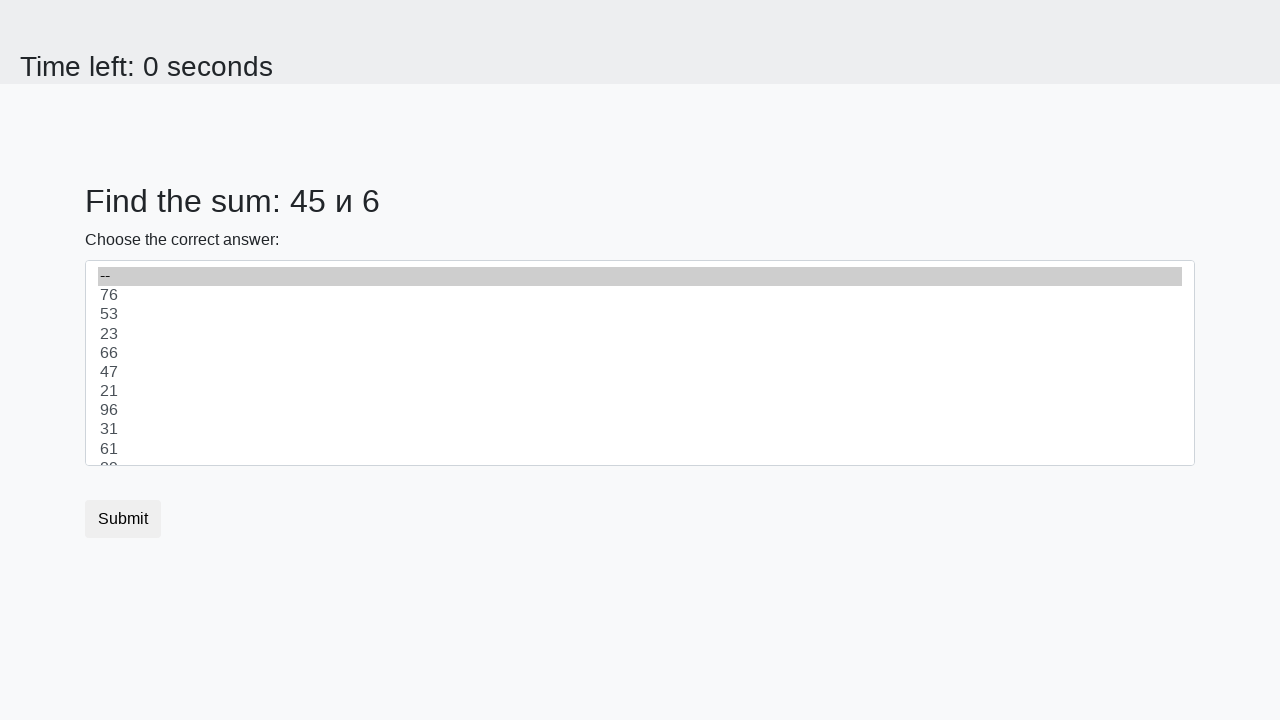

Calculated sum: 45 + 6 = 51
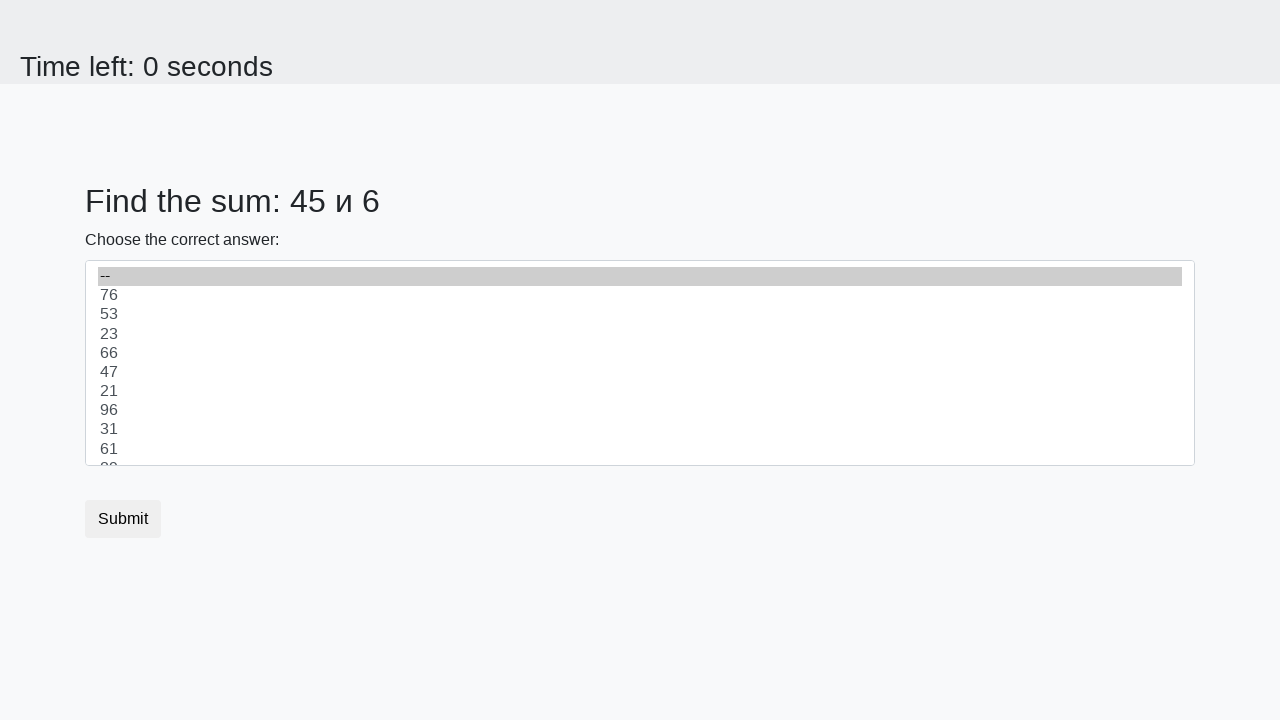

Selected answer 51 from dropdown menu on select
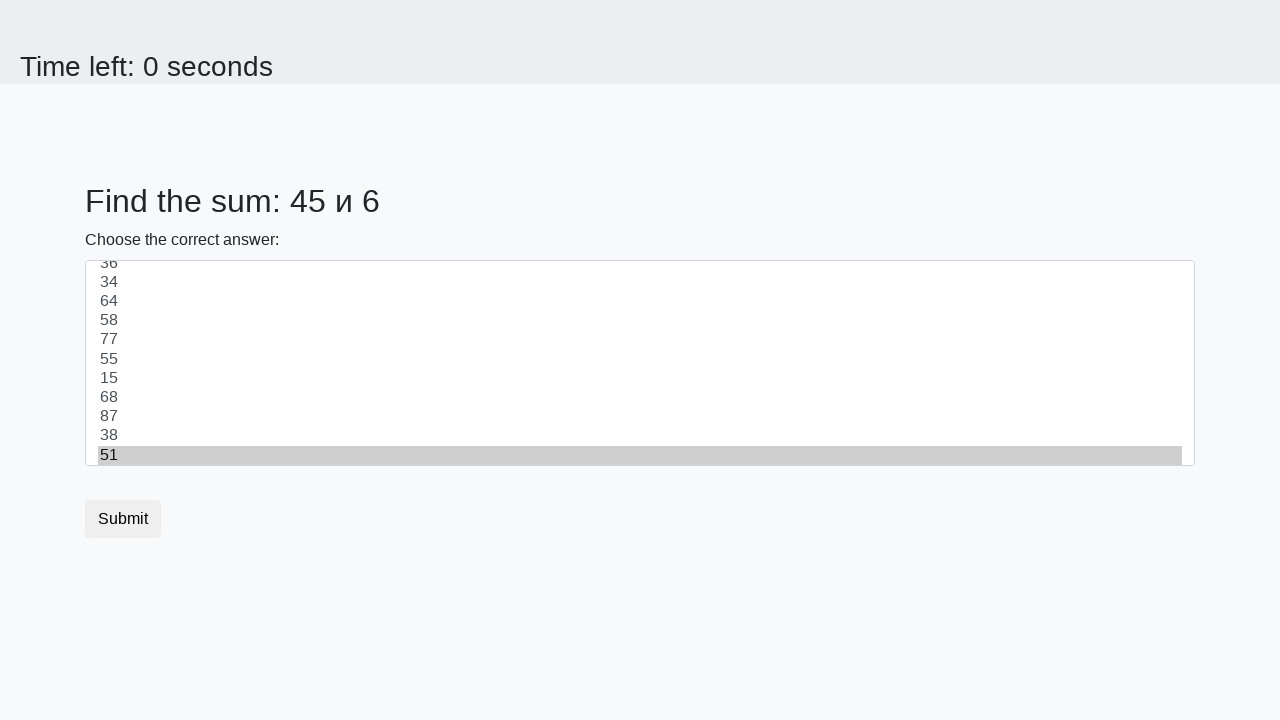

Clicked submit button to submit the quiz at (123, 519) on .btn-default
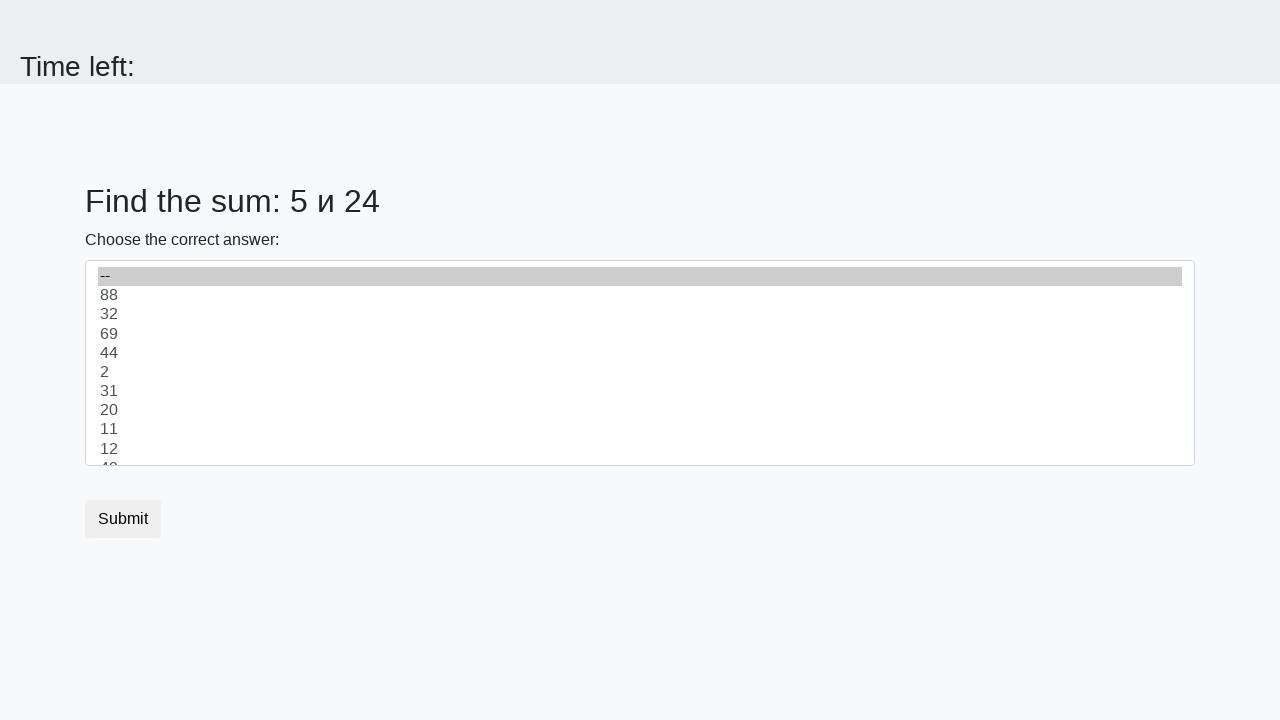

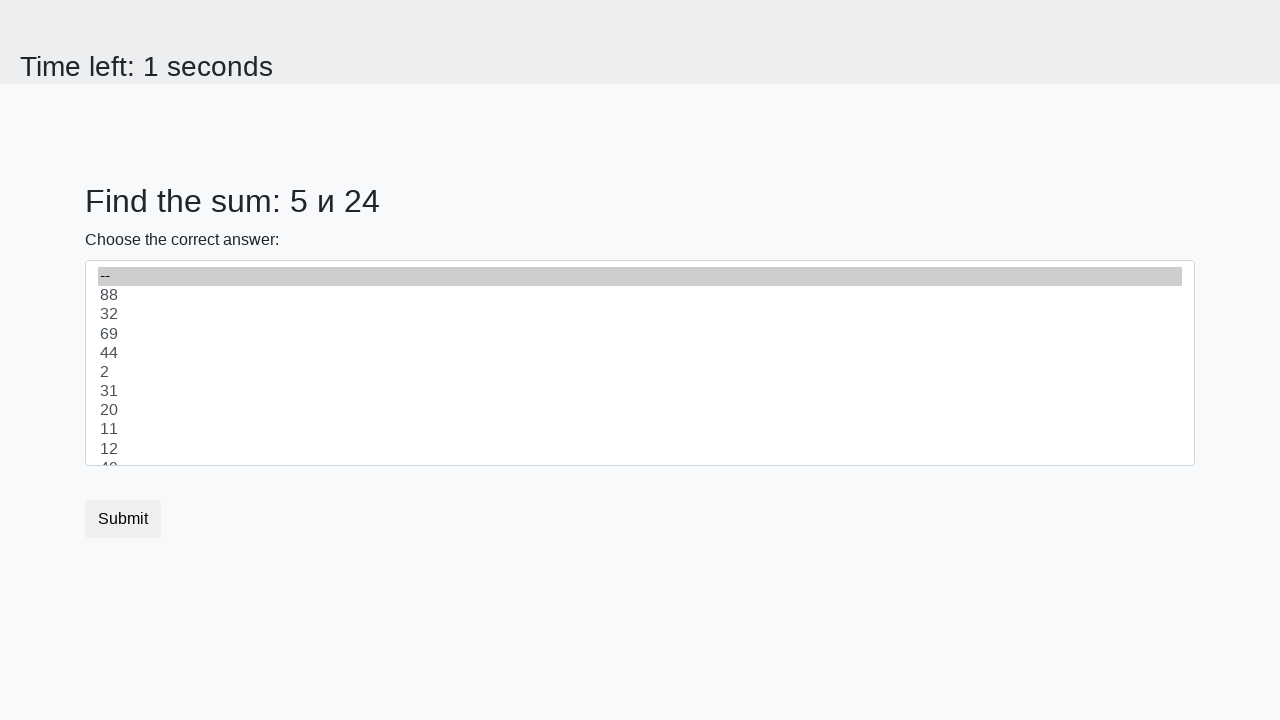